Tests the BSN SSP draw results search functionality by entering an IC number into the search field and clicking the search button to check for matching results.

Starting URL: https://www.bsn.com.my/page/bsn-ssp-draw-results?lang=ms-MY

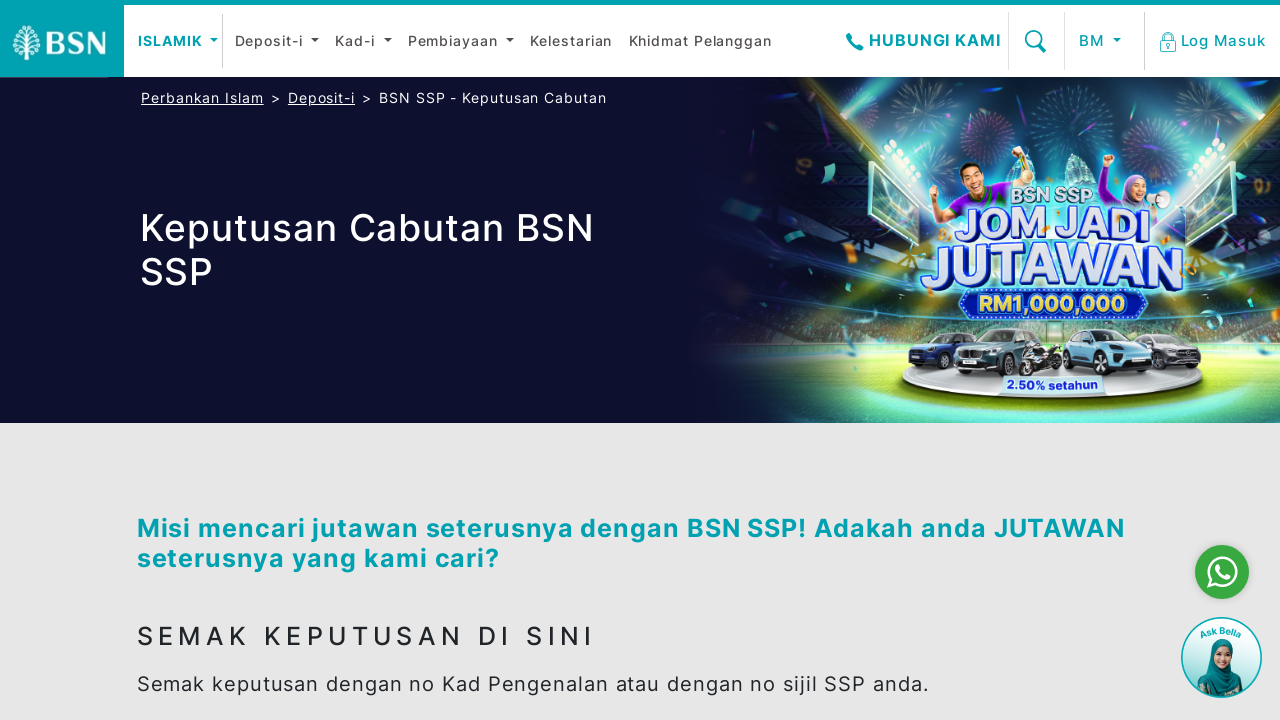

Scrolled to BSN SSP search section
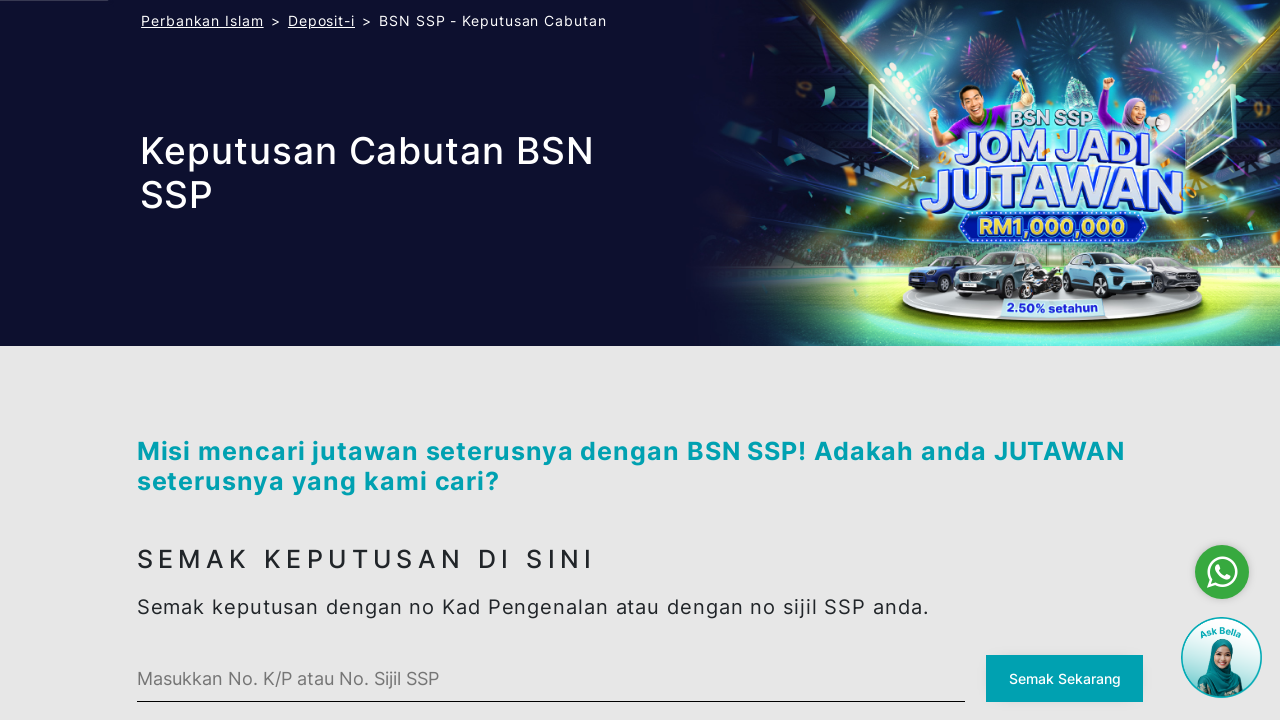

Search section is now visible
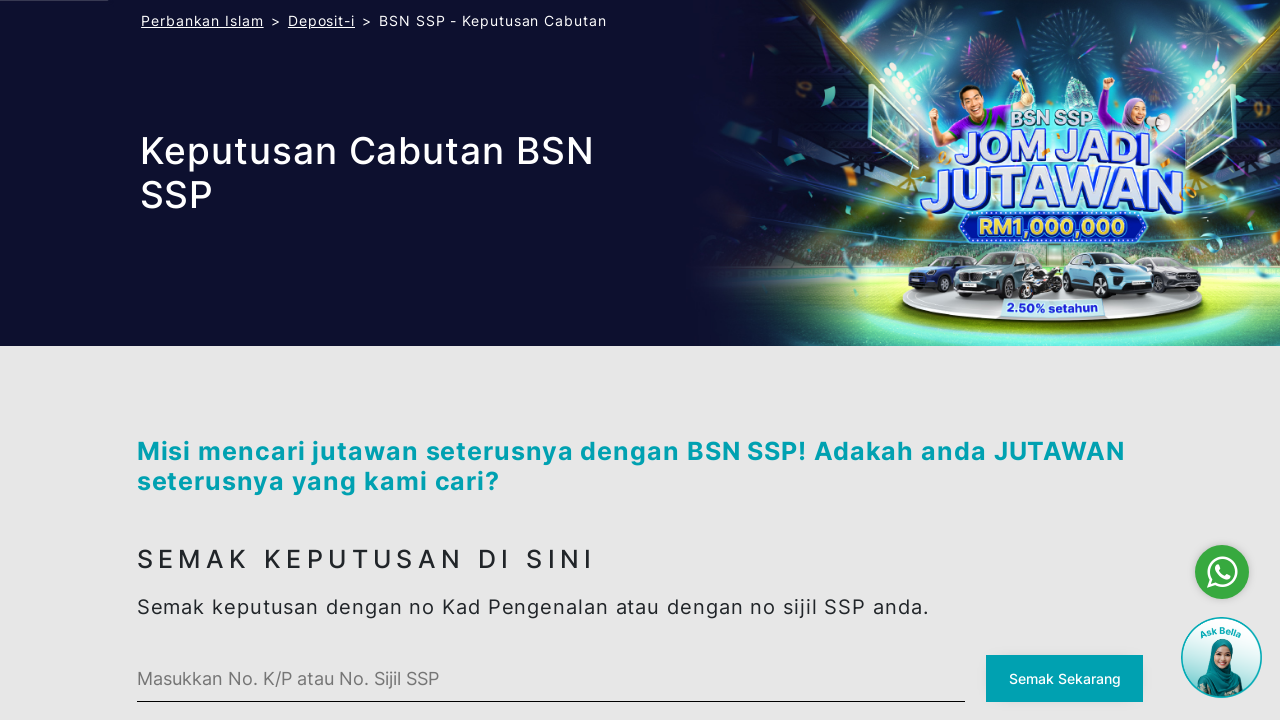

Entered IC number '850615085432' into search field on #ssp-search .bsn-custom-input
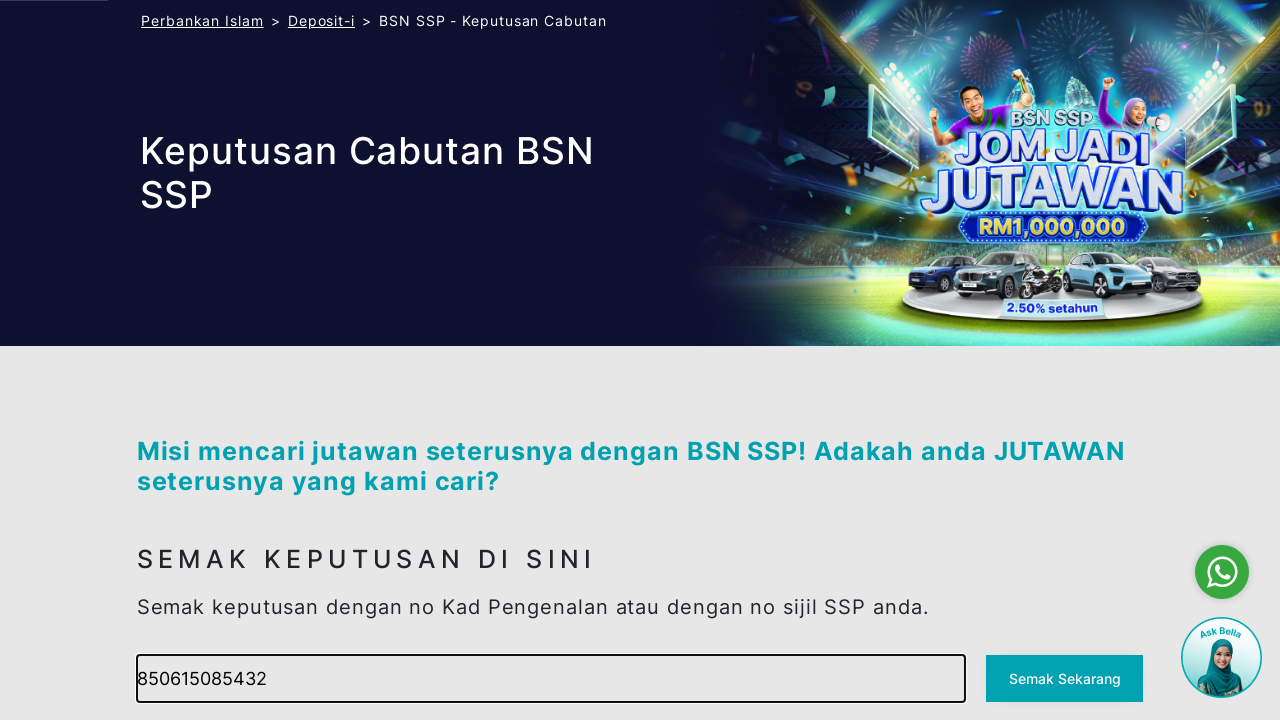

Removed focus from input field on body
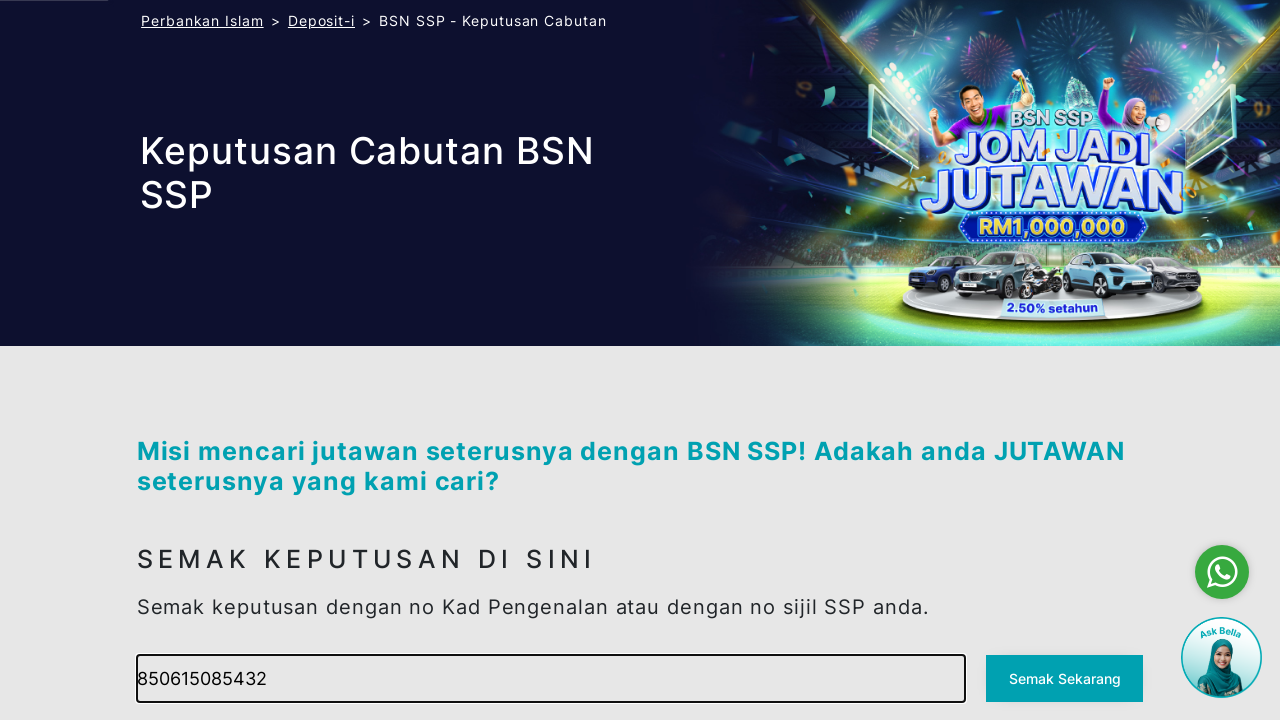

Clicked search button to search for IC number results at (1065, 679) on #ssp-search button
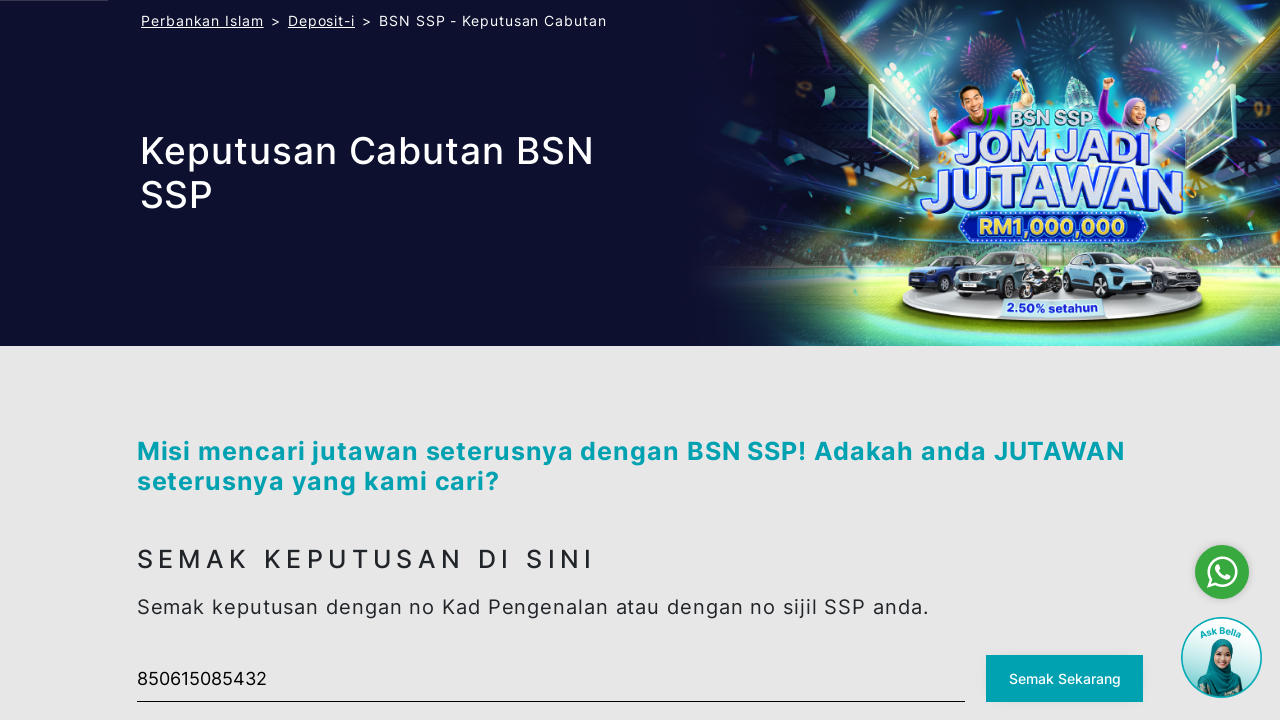

Waited for search results to load
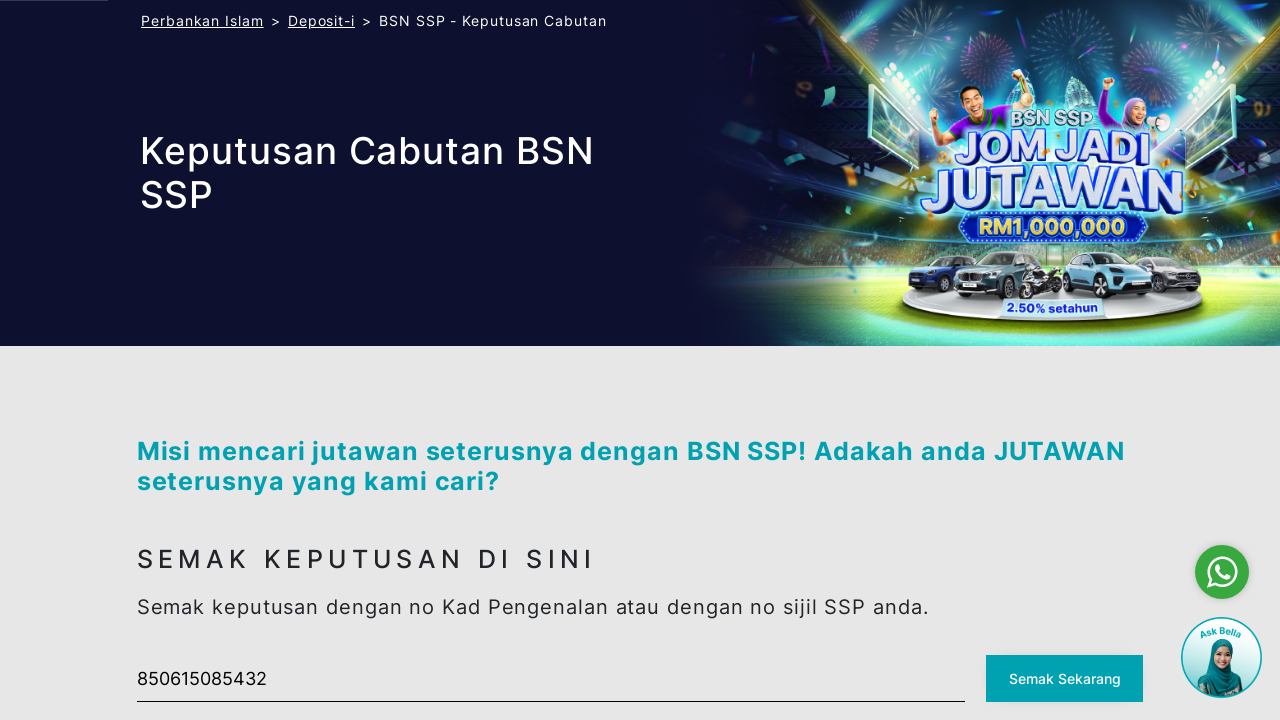

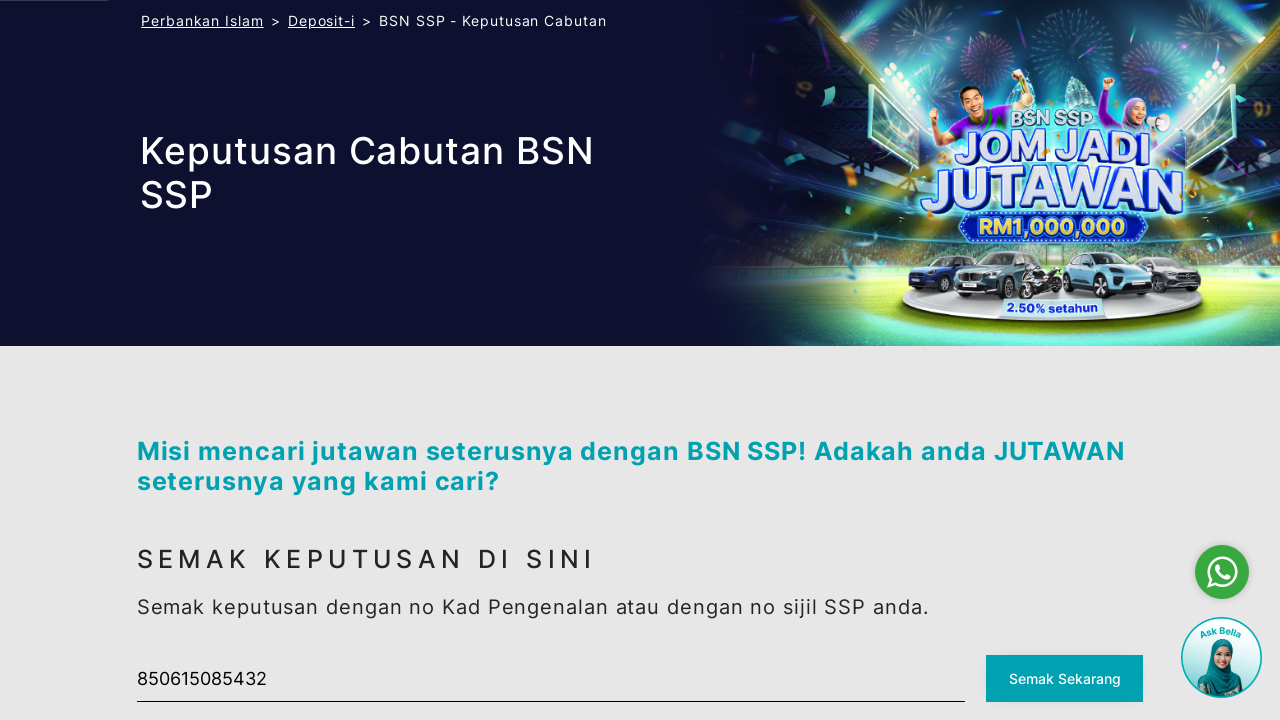